Tests the add/remove elements functionality by clicking the "Add Element" button twice, then deleting one element, and verifying only one delete button remains.

Starting URL: http://the-internet.herokuapp.com/add_remove_elements/

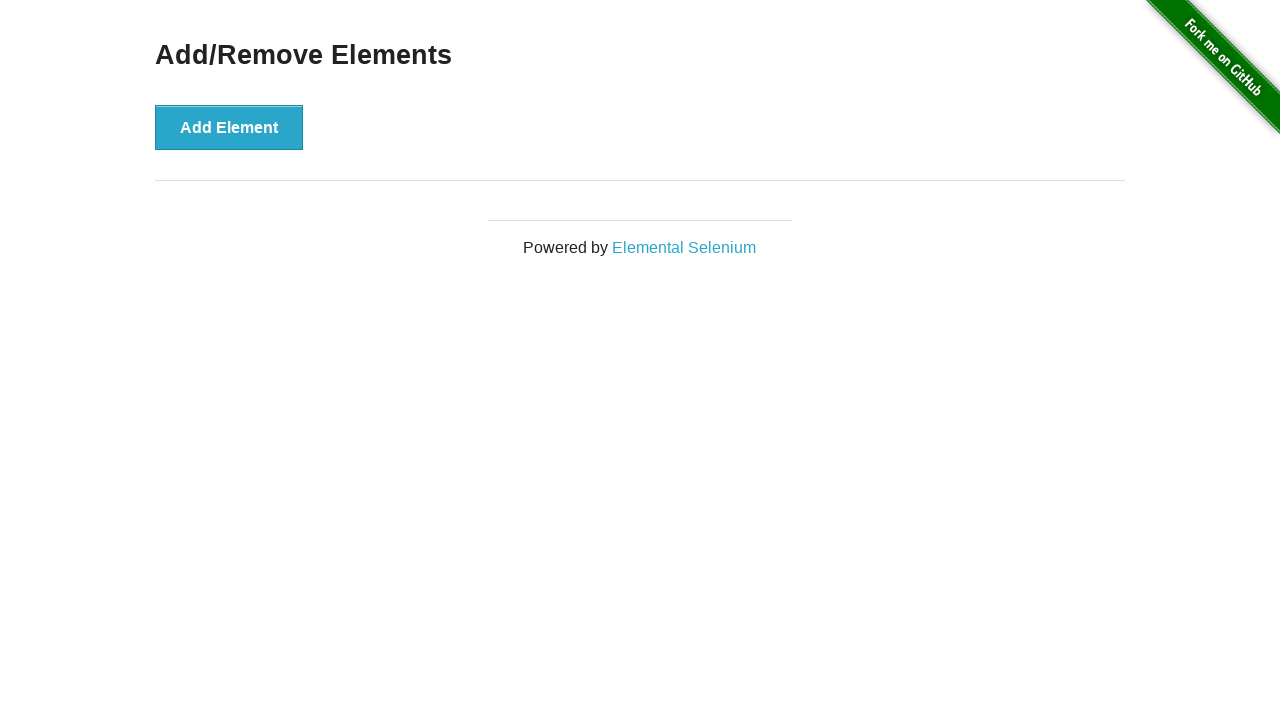

Clicked 'Add Element' button for the first time at (229, 127) on xpath=//button[text()='Add Element']
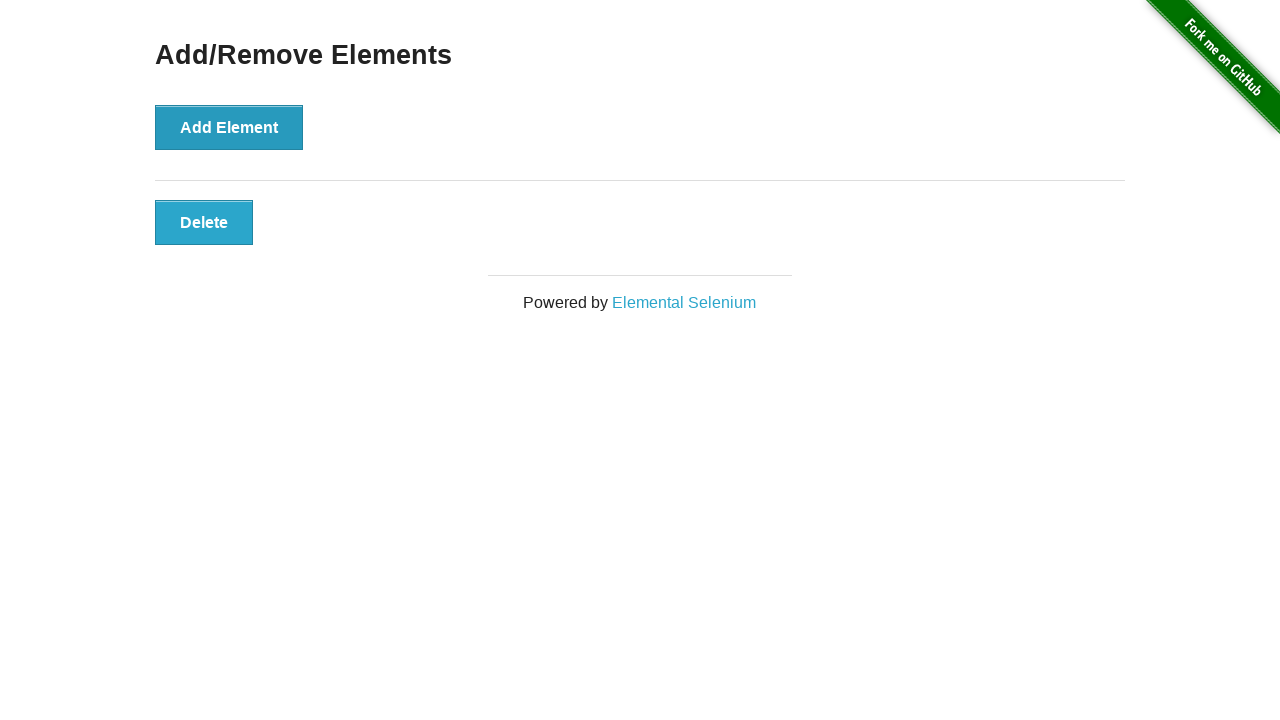

Clicked 'Add Element' button for the second time at (229, 127) on xpath=//button[text()='Add Element']
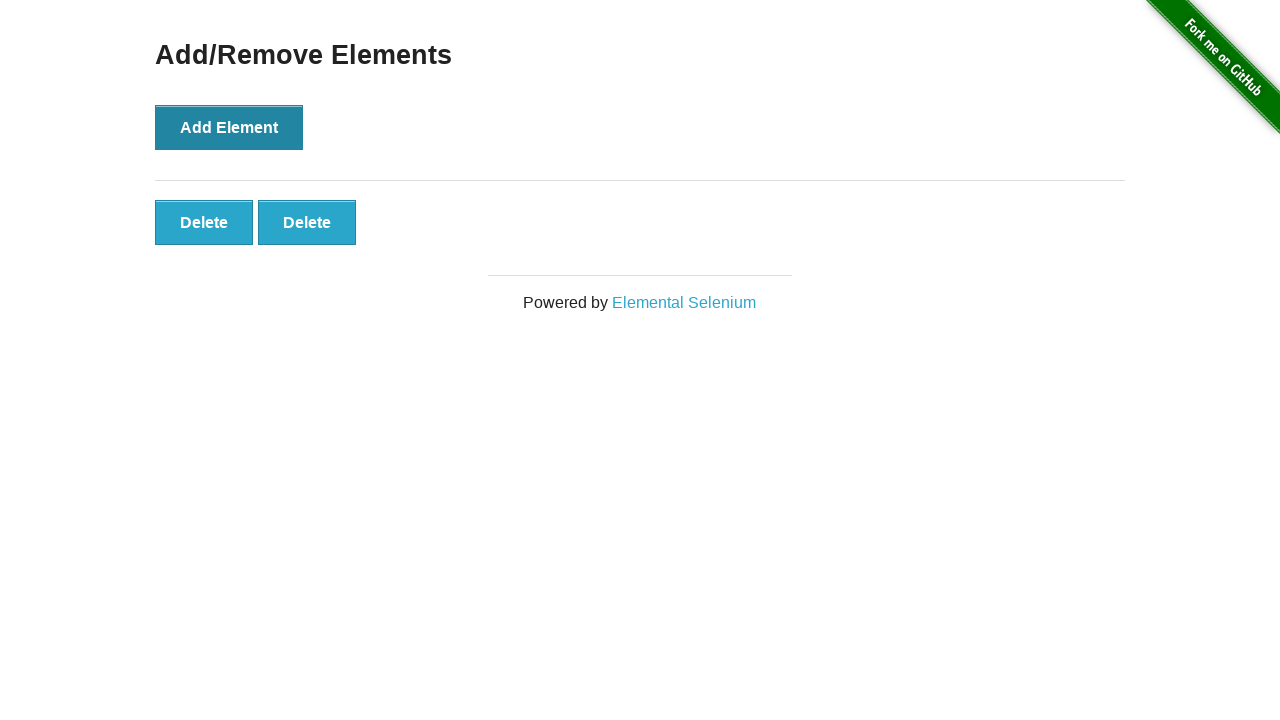

Clicked 'Delete' button to remove one element at (204, 222) on xpath=//button[text()='Delete']
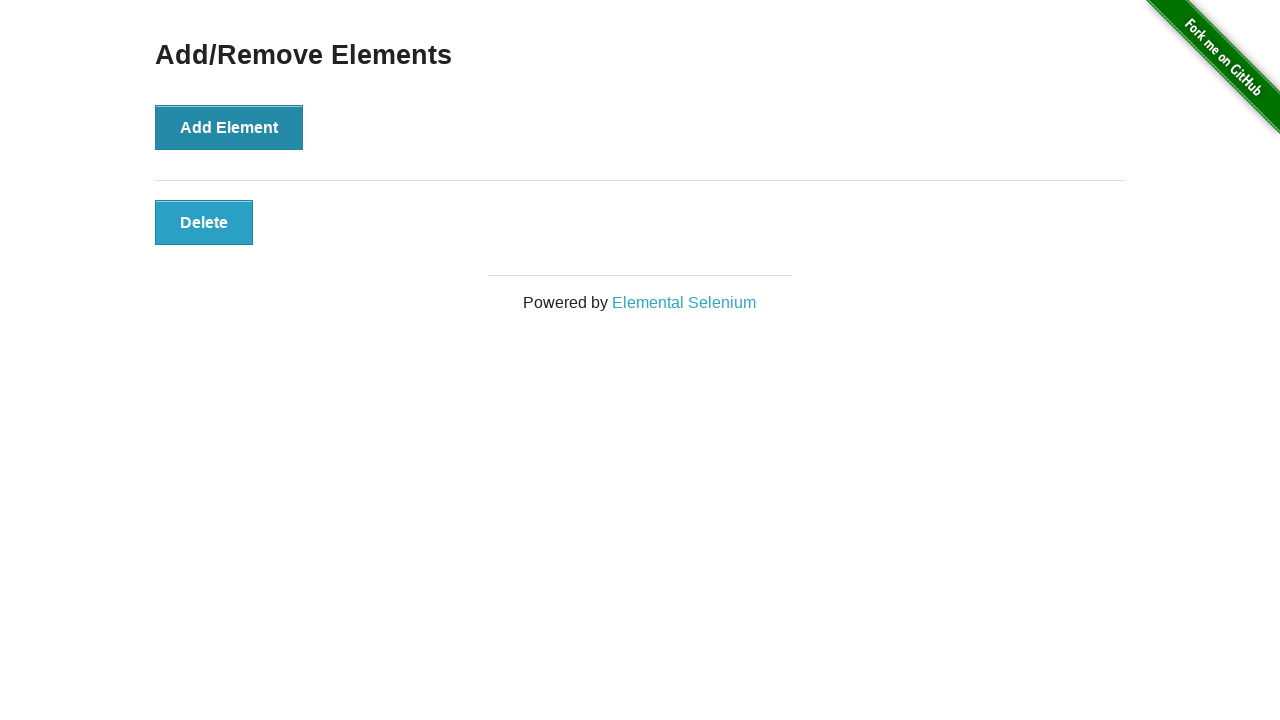

Located all remaining 'Delete' buttons
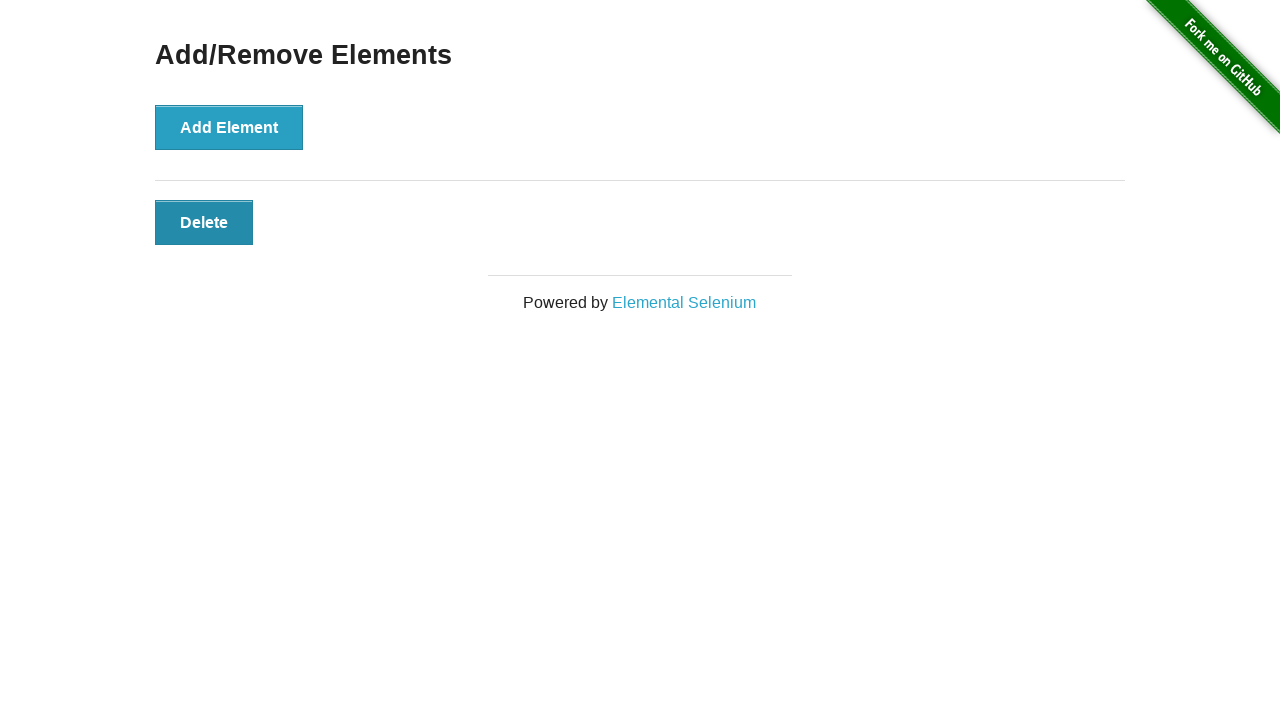

Verified that only one Delete button remains
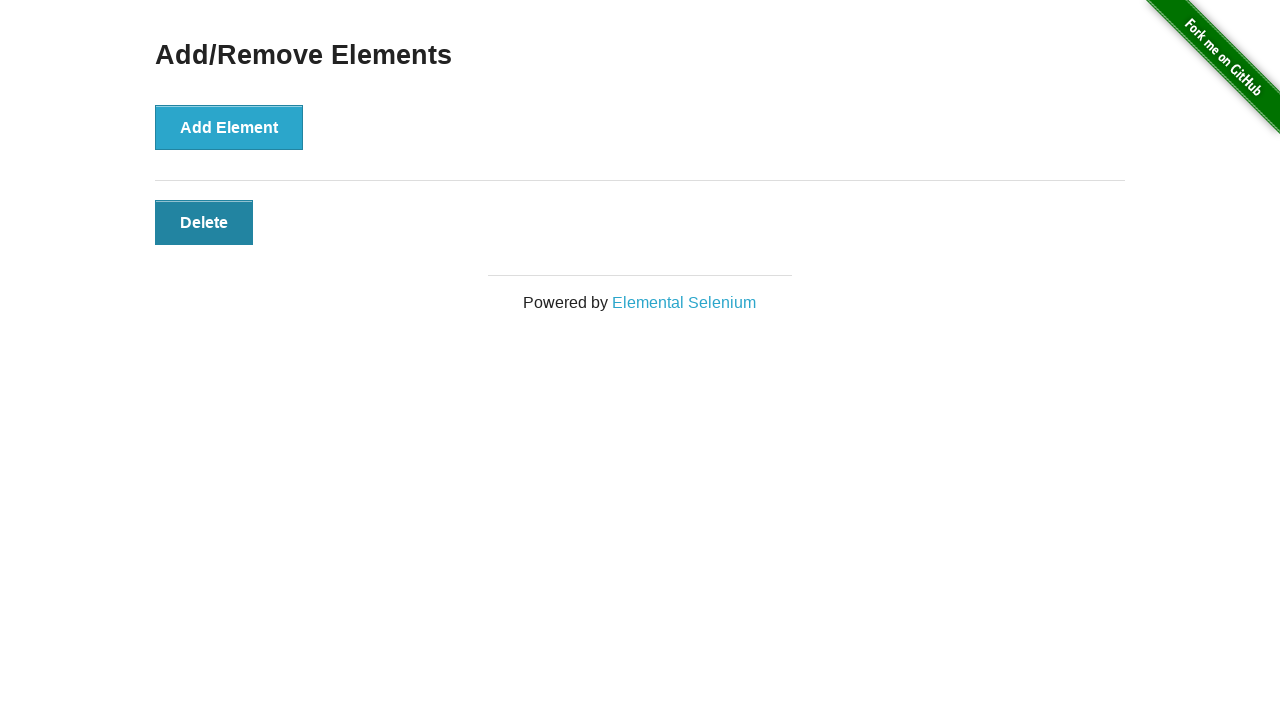

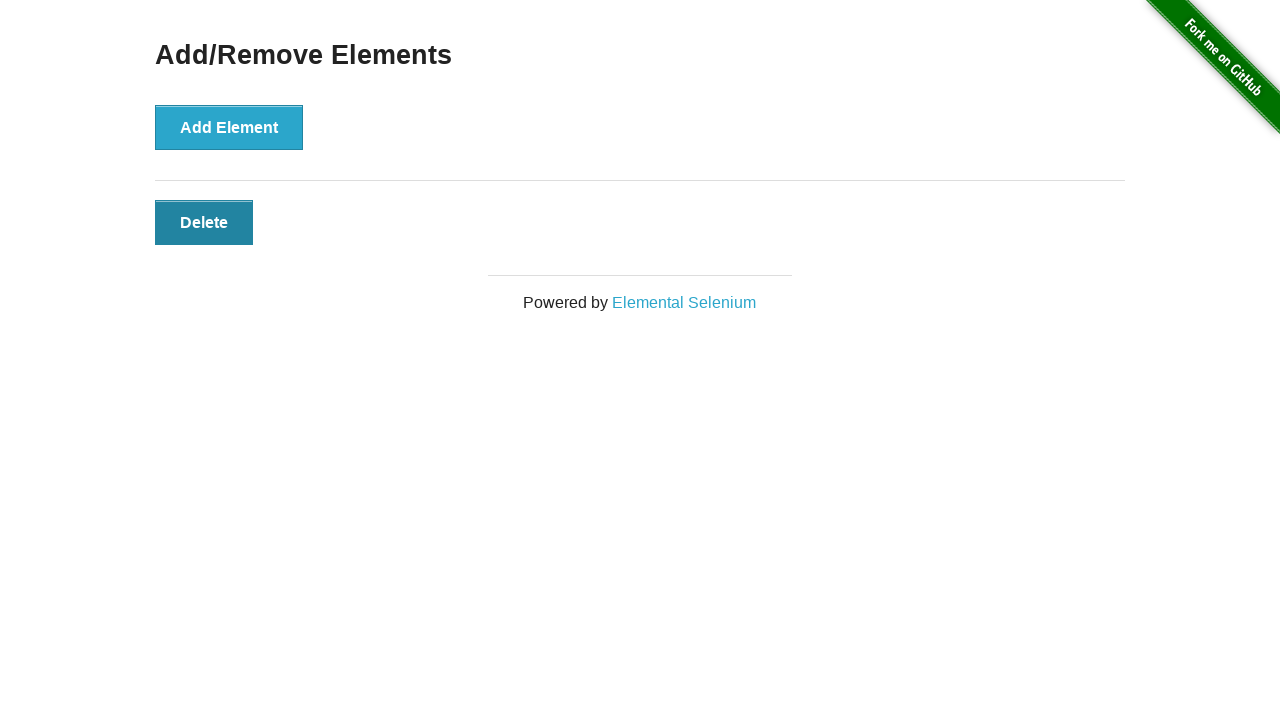